Tests login form validation by clicking the submit button without filling in credentials and verifying that "Required" error messages are displayed for empty fields.

Starting URL: https://opensource-demo.orangehrmlive.com/web/index.php/auth/login

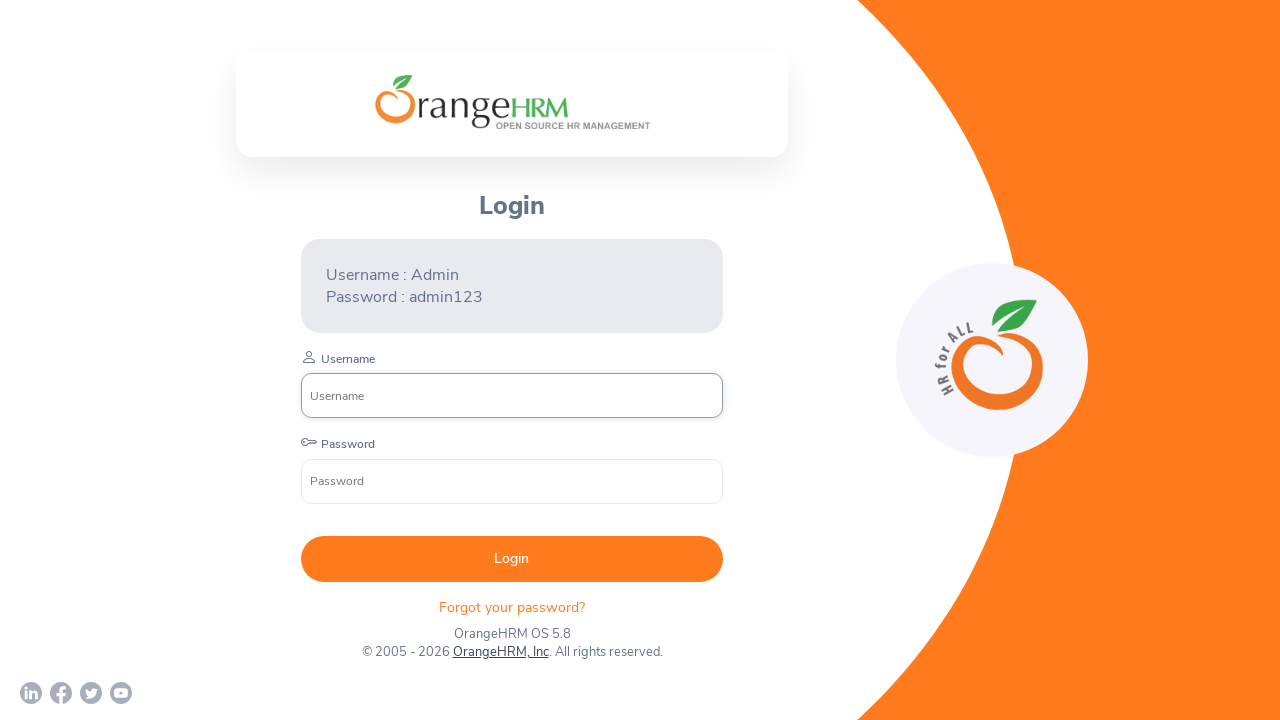

Waited for username input field to load
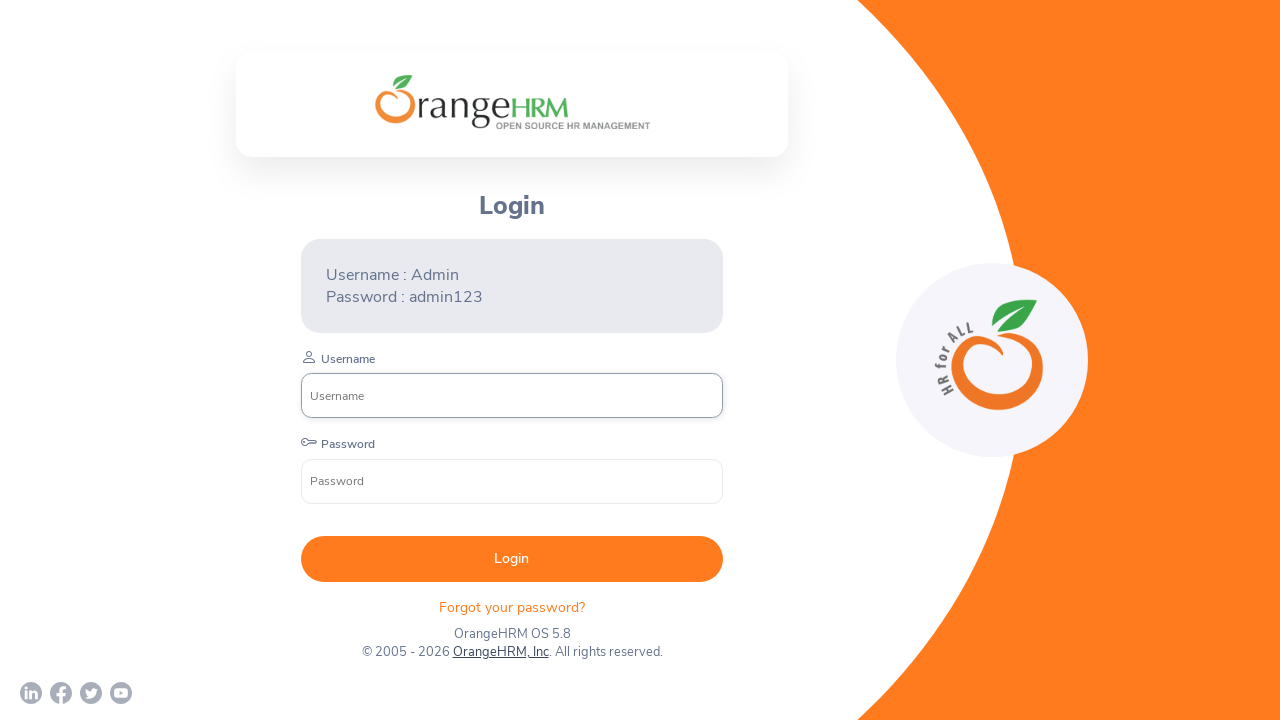

Waited for password input field to load
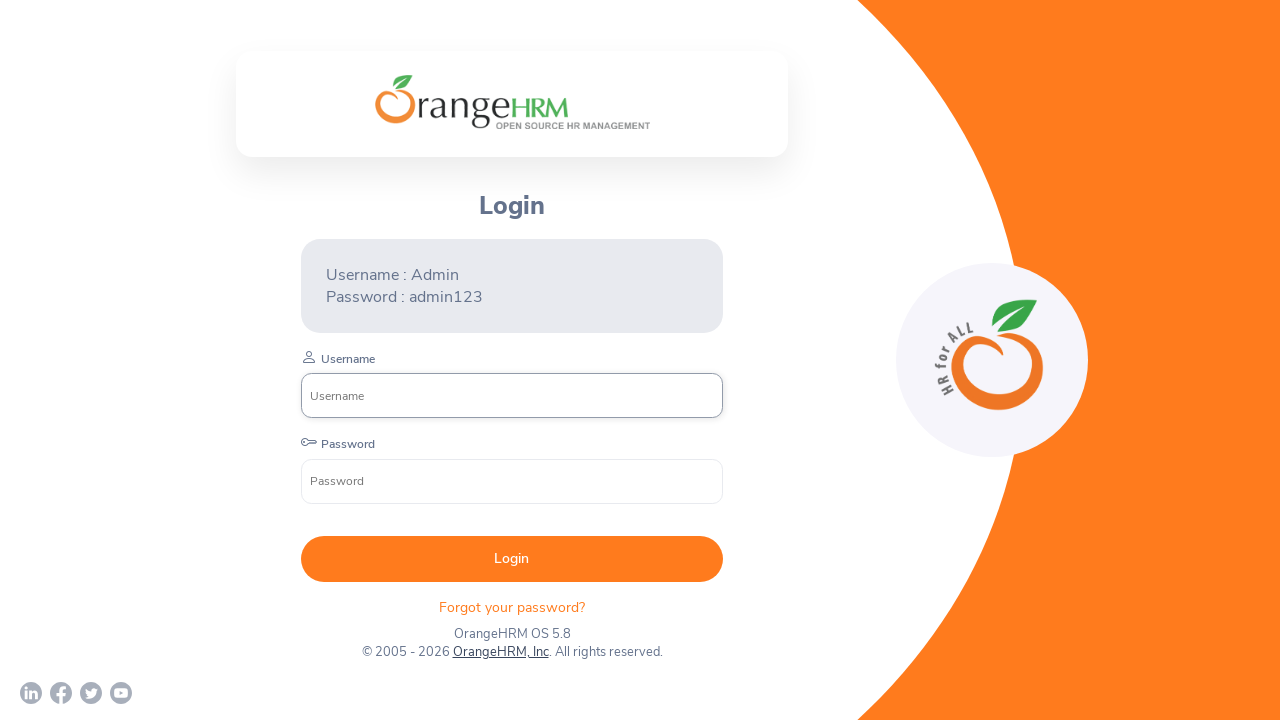

Located username input field
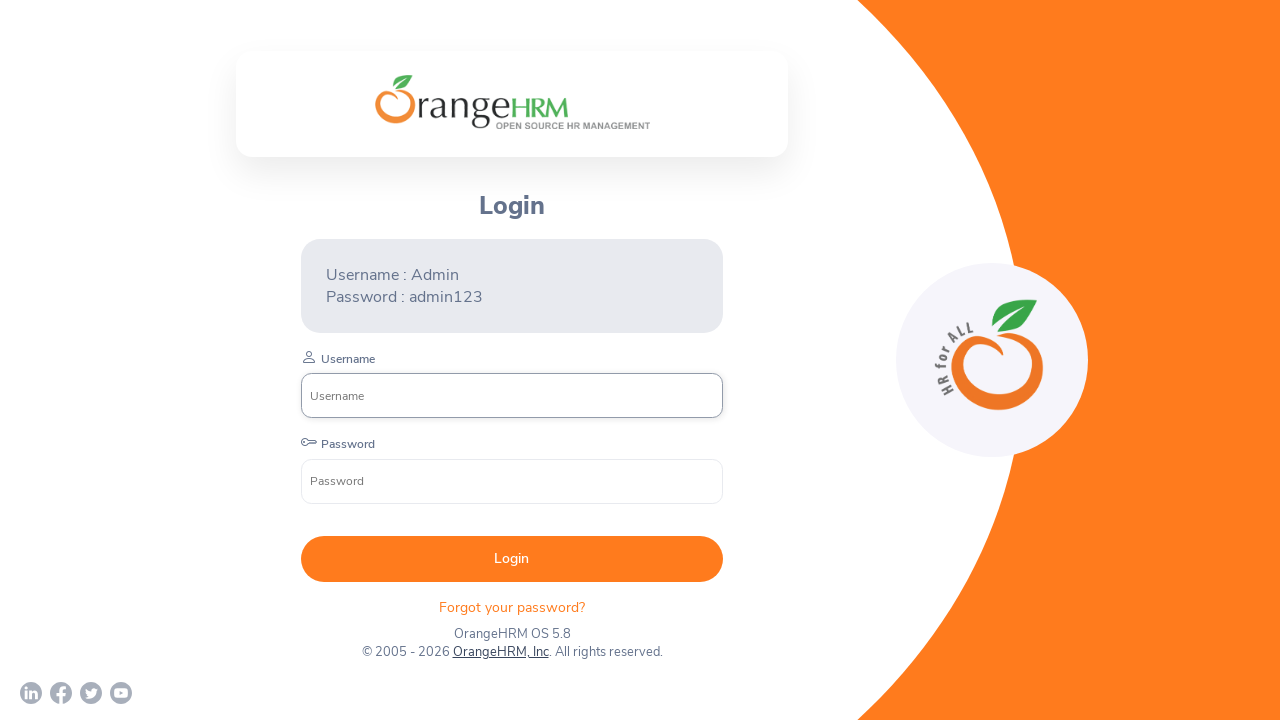

Located password input field
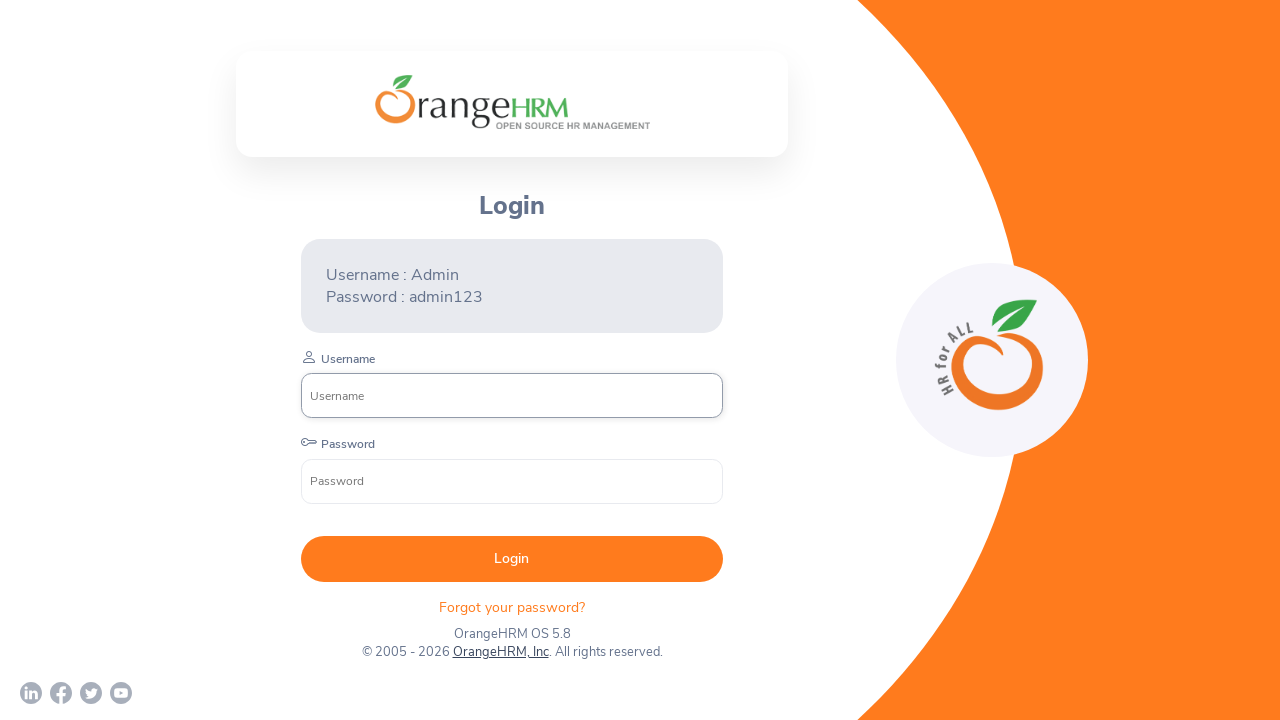

Clicked login button without entering credentials at (512, 559) on button.oxd-button.oxd-button--medium.oxd-button--main.orangehrm-login-button
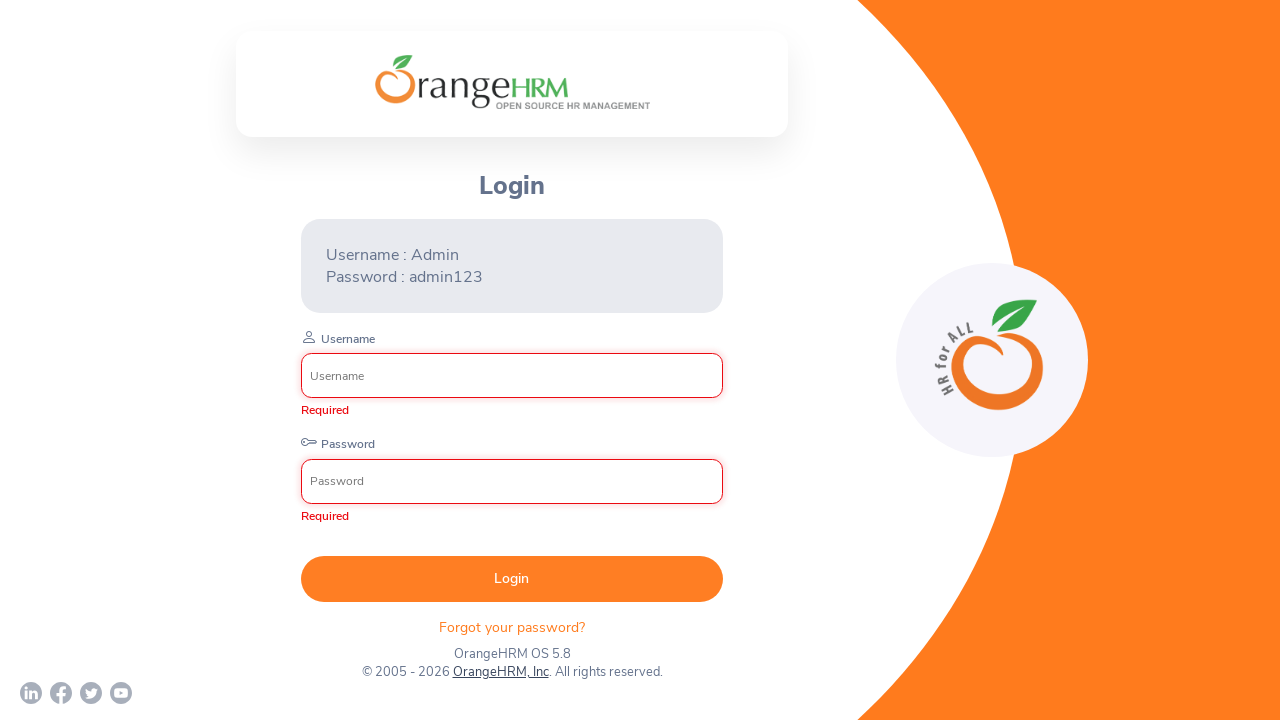

Waited for 'Required' error message to appear
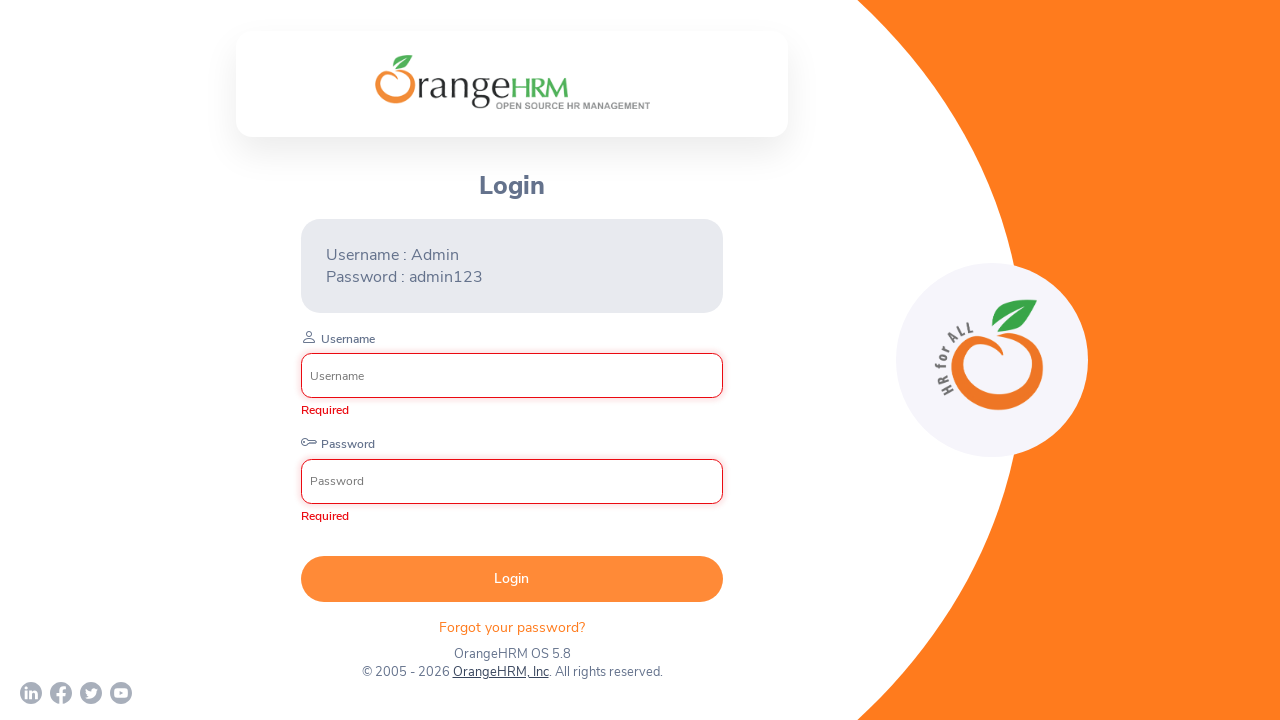

Located first 'Required' error message element
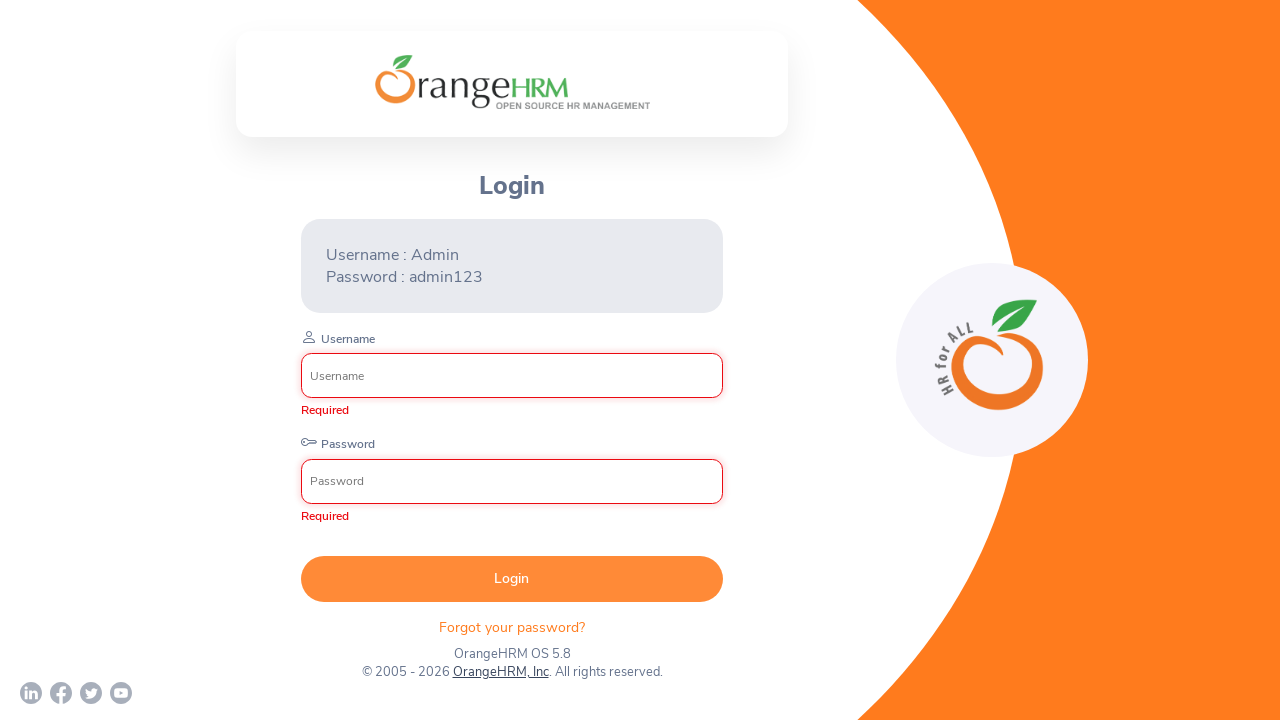

Verified that 'Required' error message is visible for empty fields
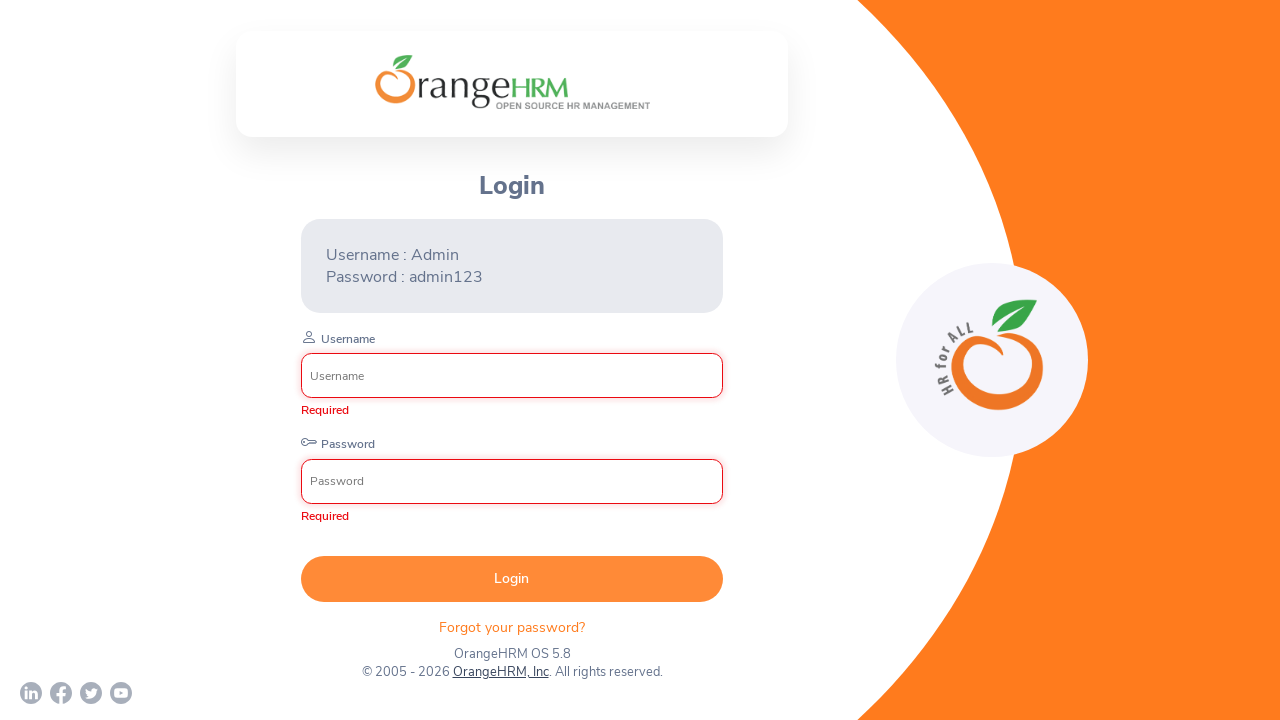

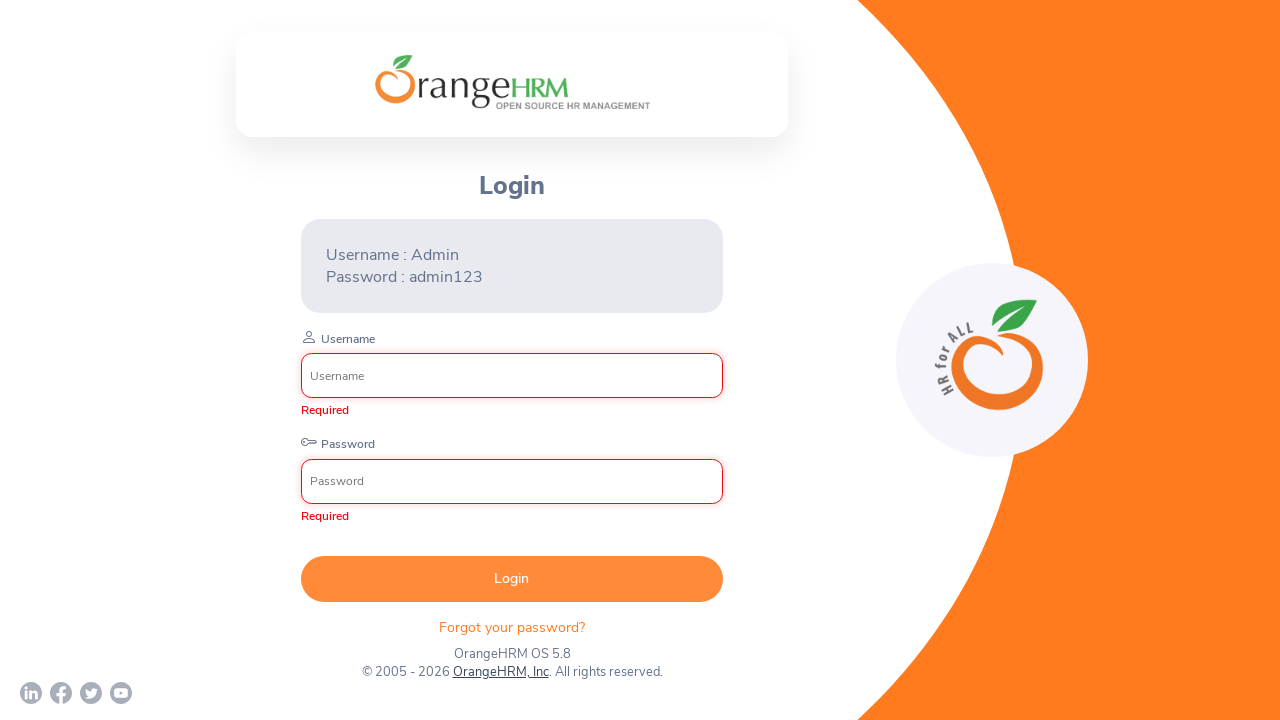